Tests window handling by navigating to Selenium alerts page, scrolling to a link element, getting its coordinates, and attempting to open it in a new tab using Ctrl+click

Starting URL: https://www.selenium.dev/selenium/web/alerts.html#

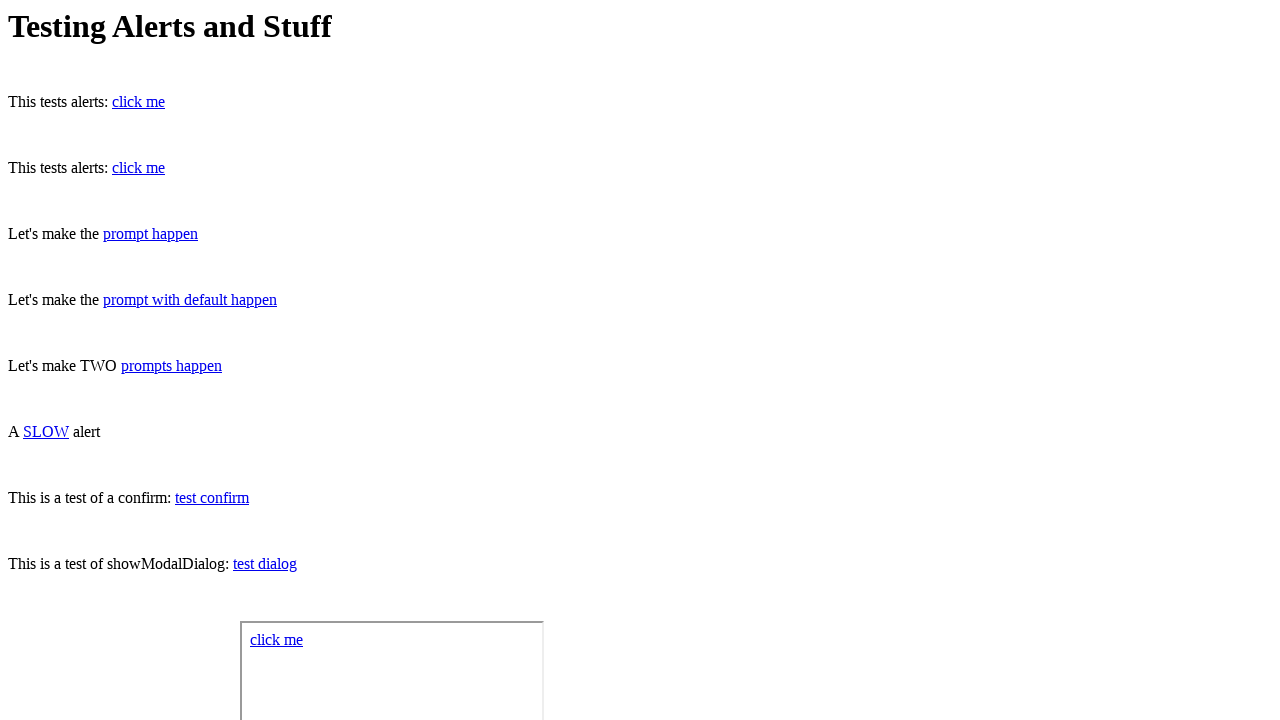

Waited 2 seconds for page to load
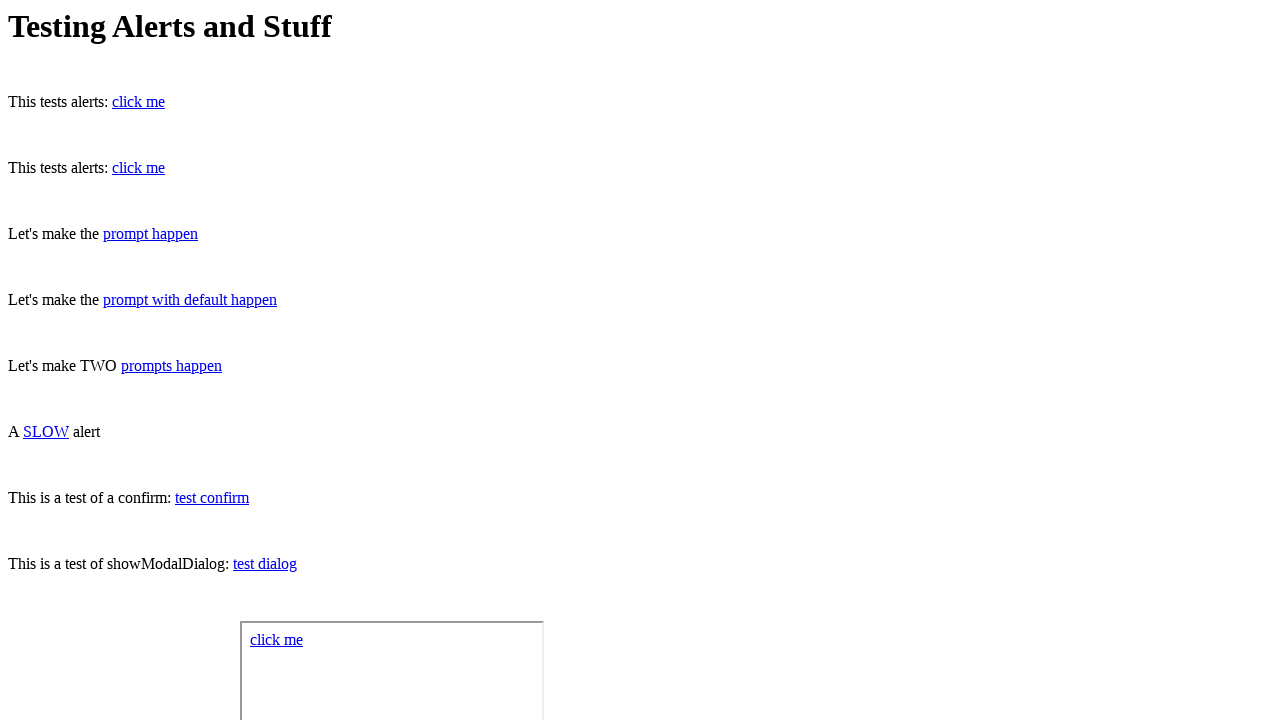

Located the link element with ID 'open-page-with-onload-alert'
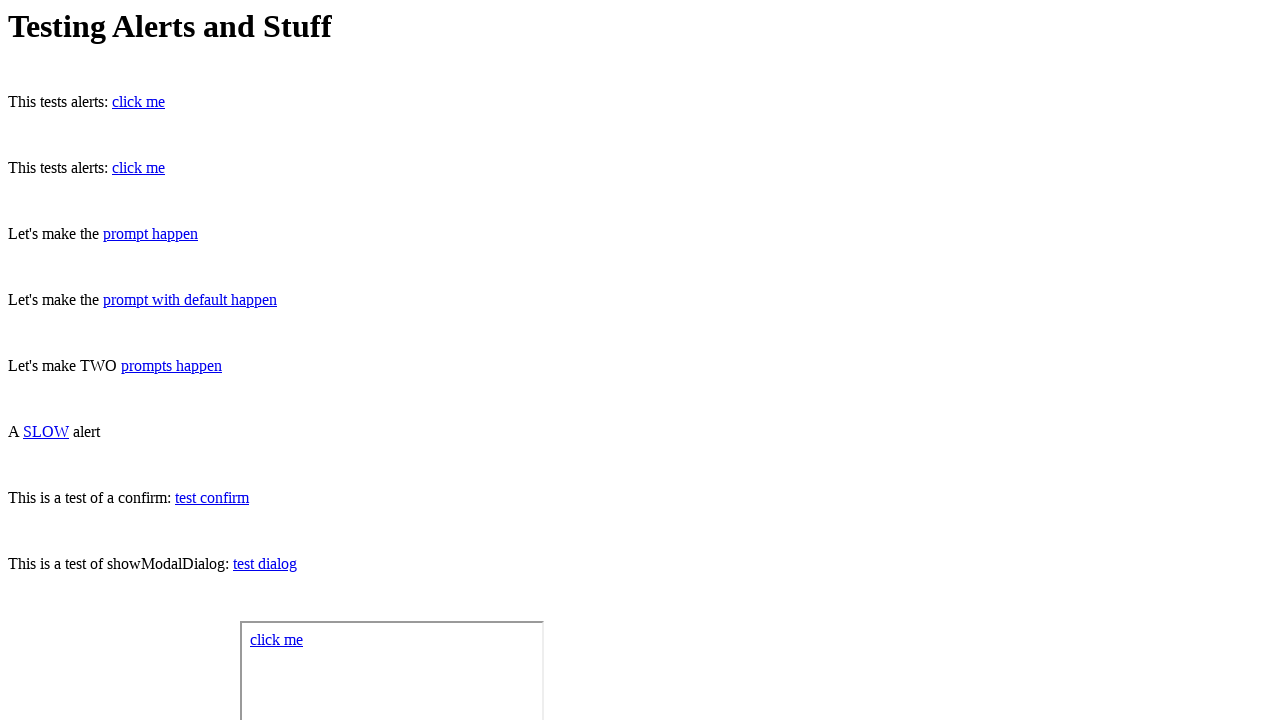

Scrolled link into view
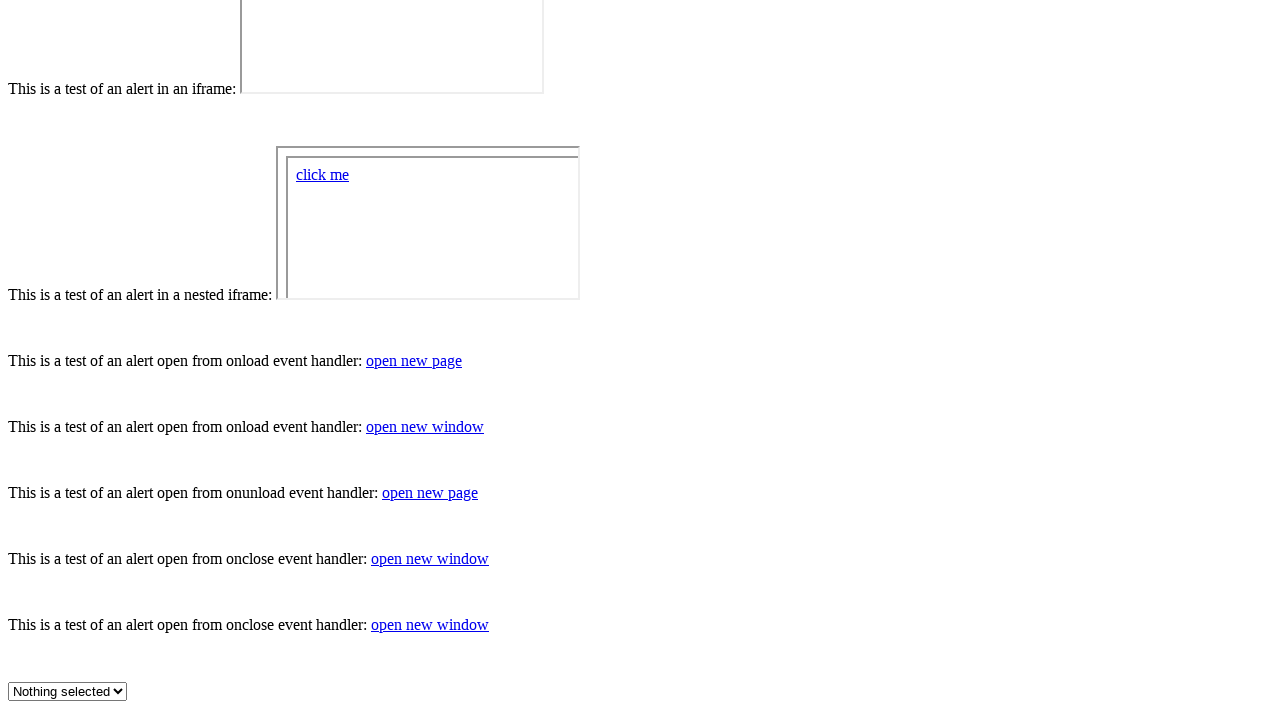

Retrieved bounding box of link element
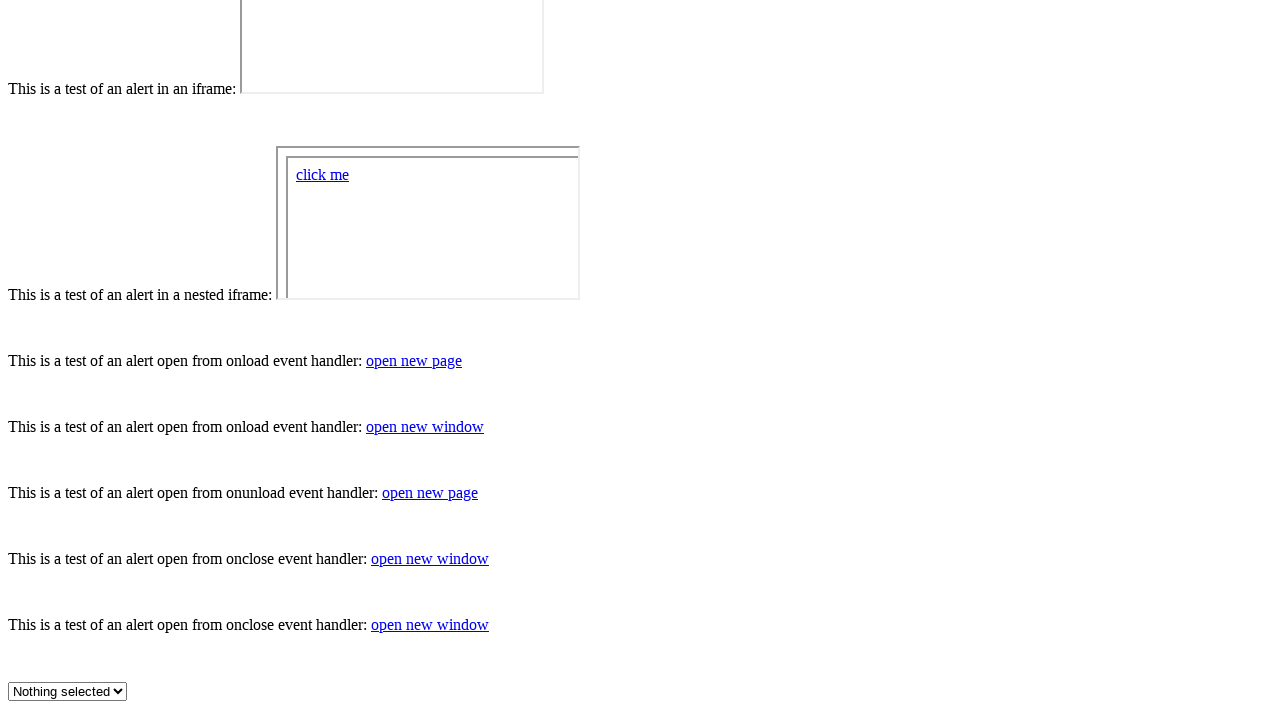

Link element coordinates: X=366, Y=352
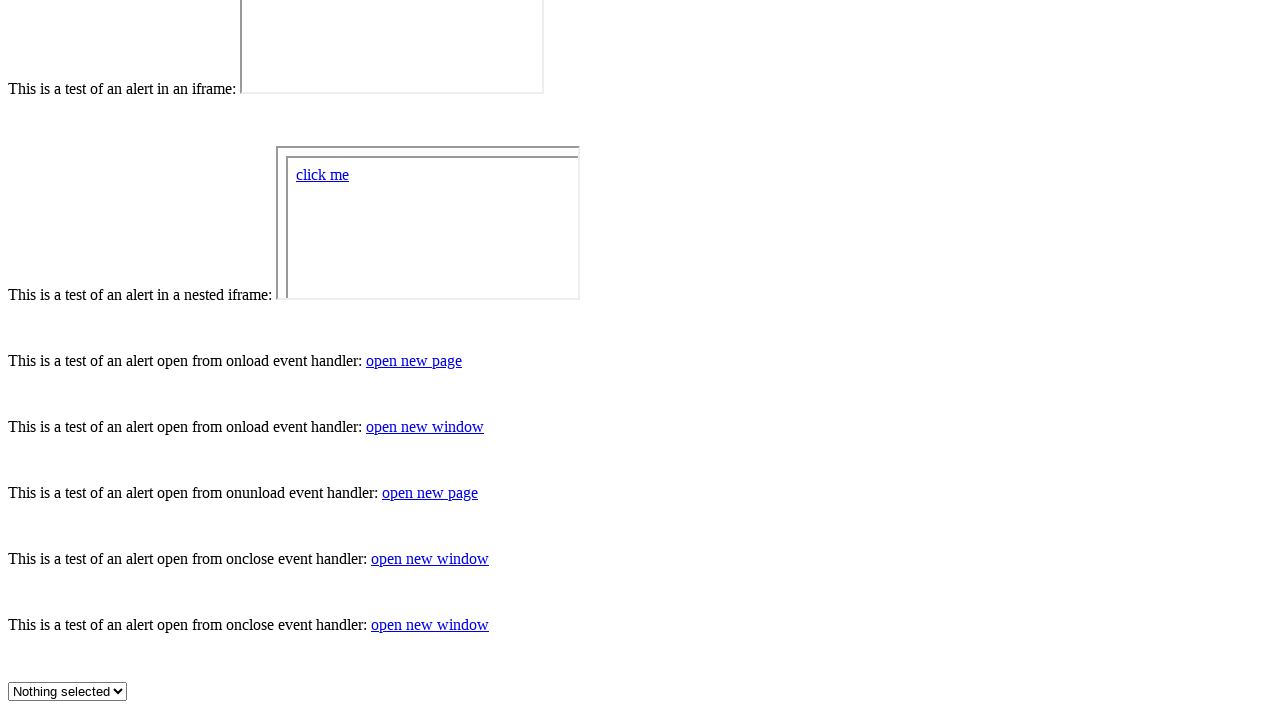

Waited 1 second before performing Ctrl+click
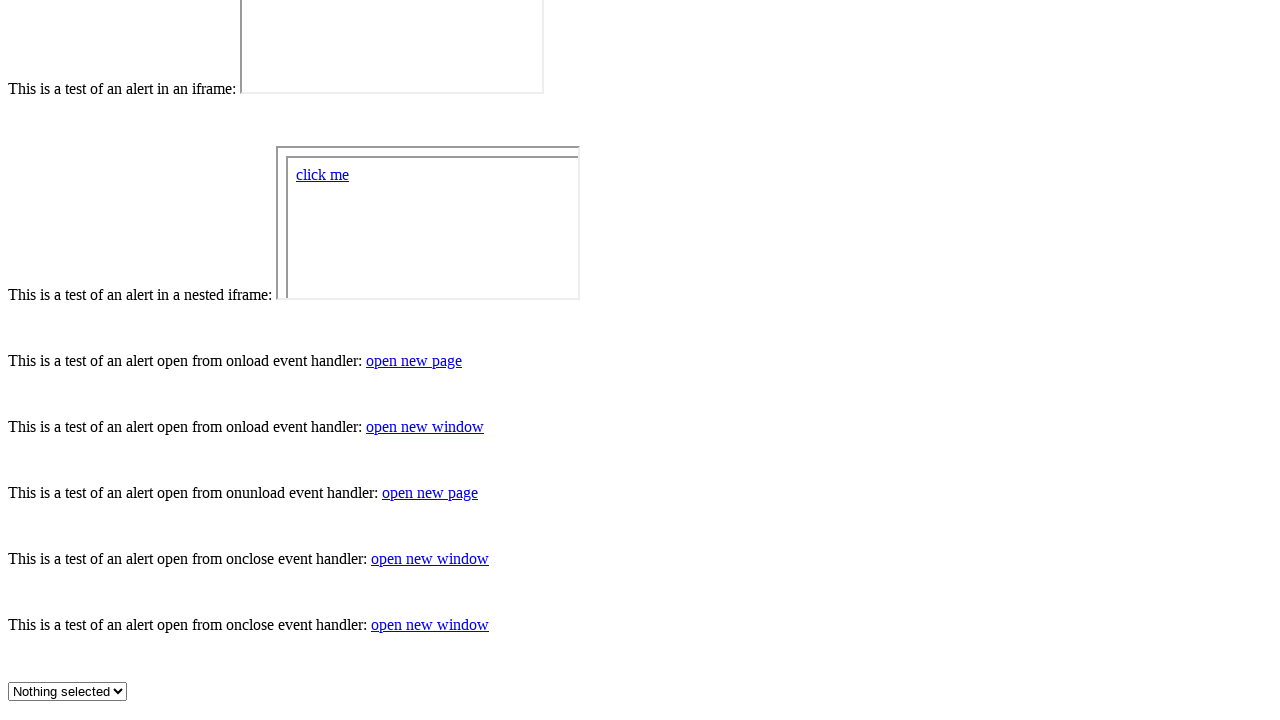

Performed Ctrl+click on link to open in new tab at (414, 360) on #open-page-with-onload-alert
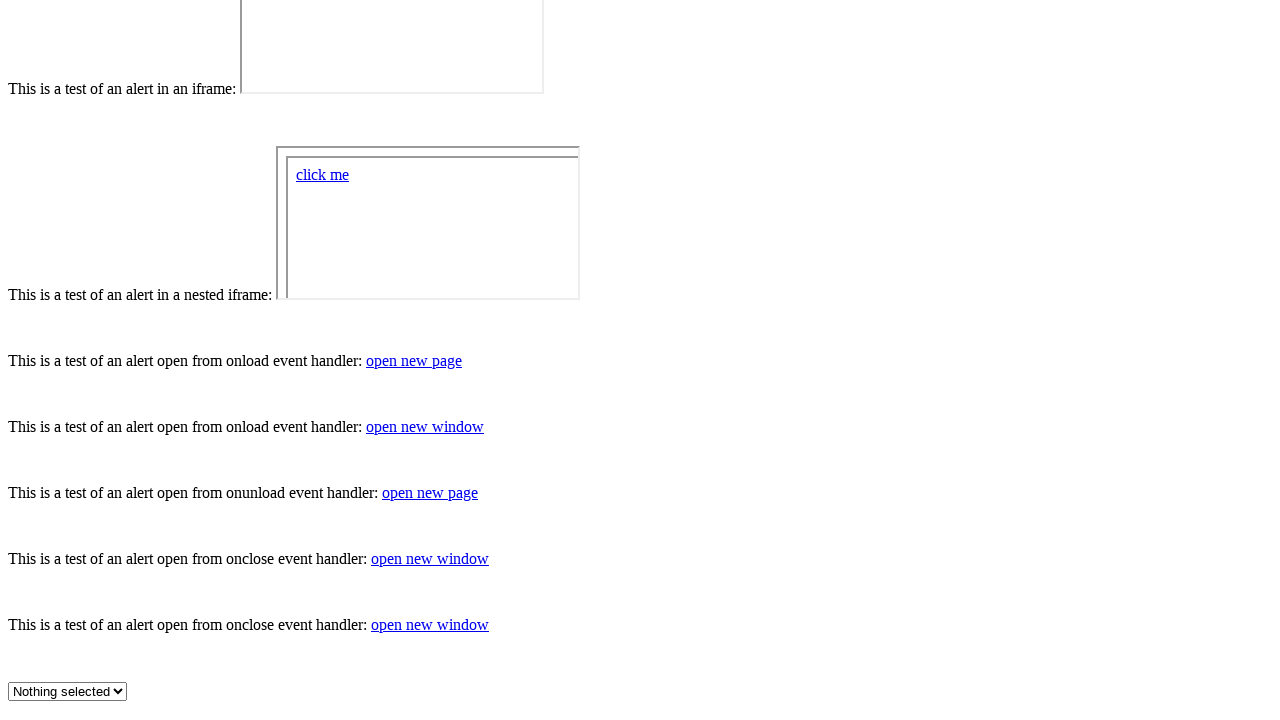

Waited 3 seconds for new tab to open and load
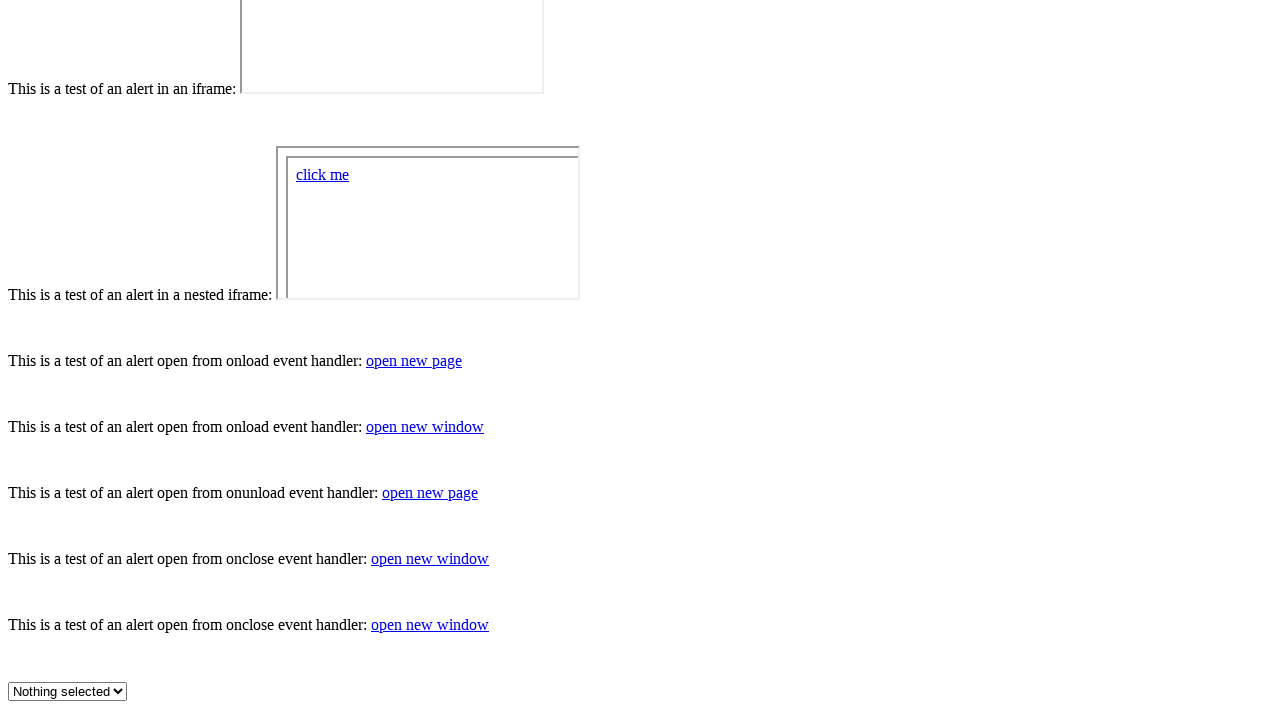

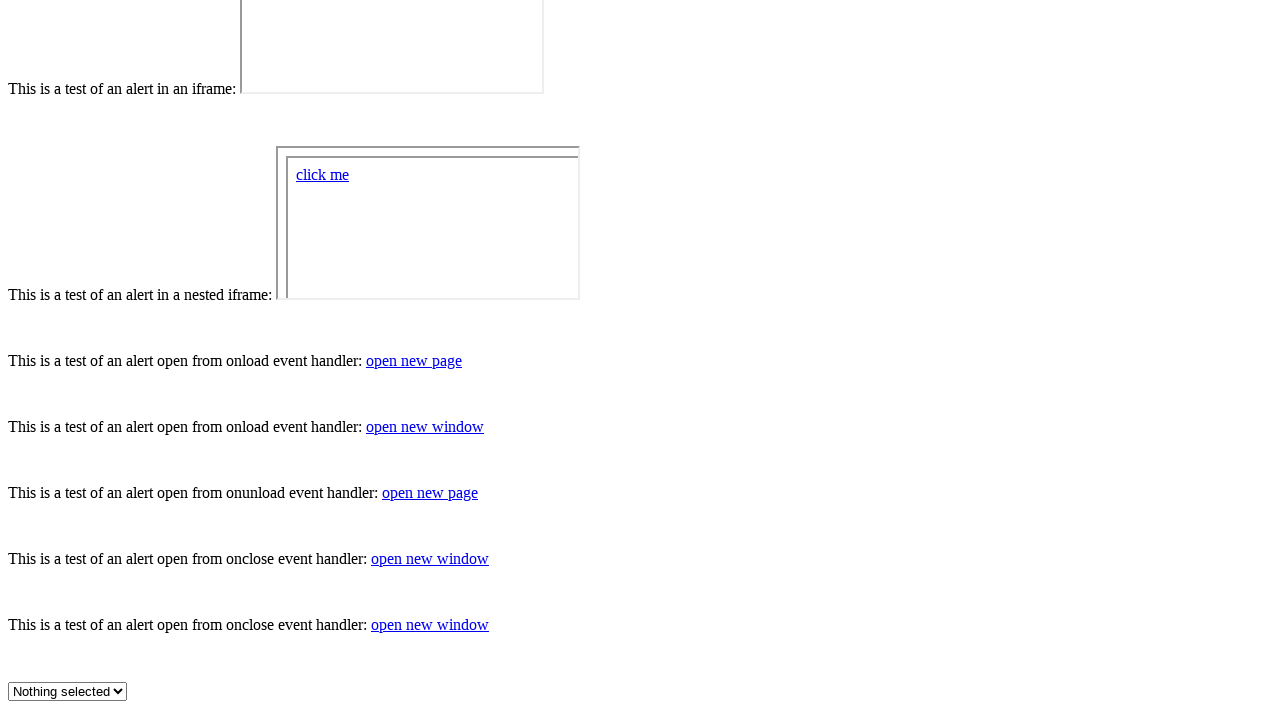